Tests filtering tasks by All/Active/Completed status buttons, verifying the correct number of tasks appear after completing and deleting tasks.

Starting URL: https://demo.playwright.dev/todomvc

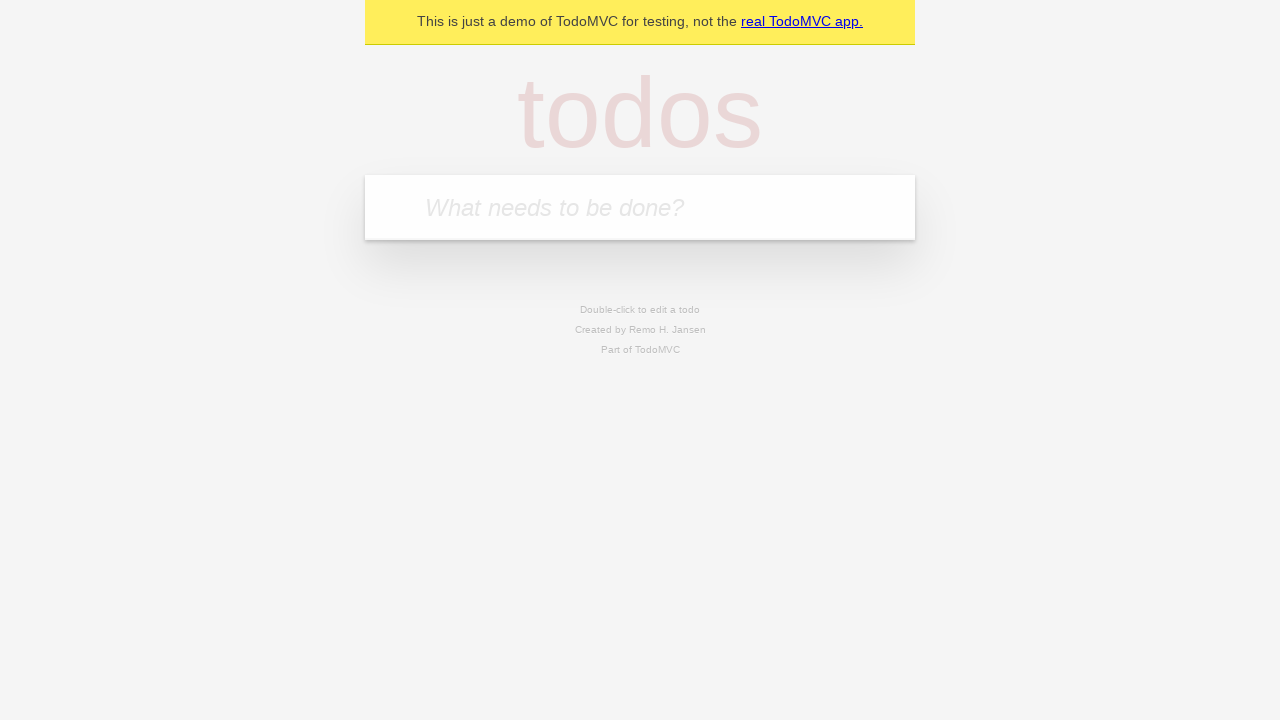

Filled new todo input with first task on .new-todo
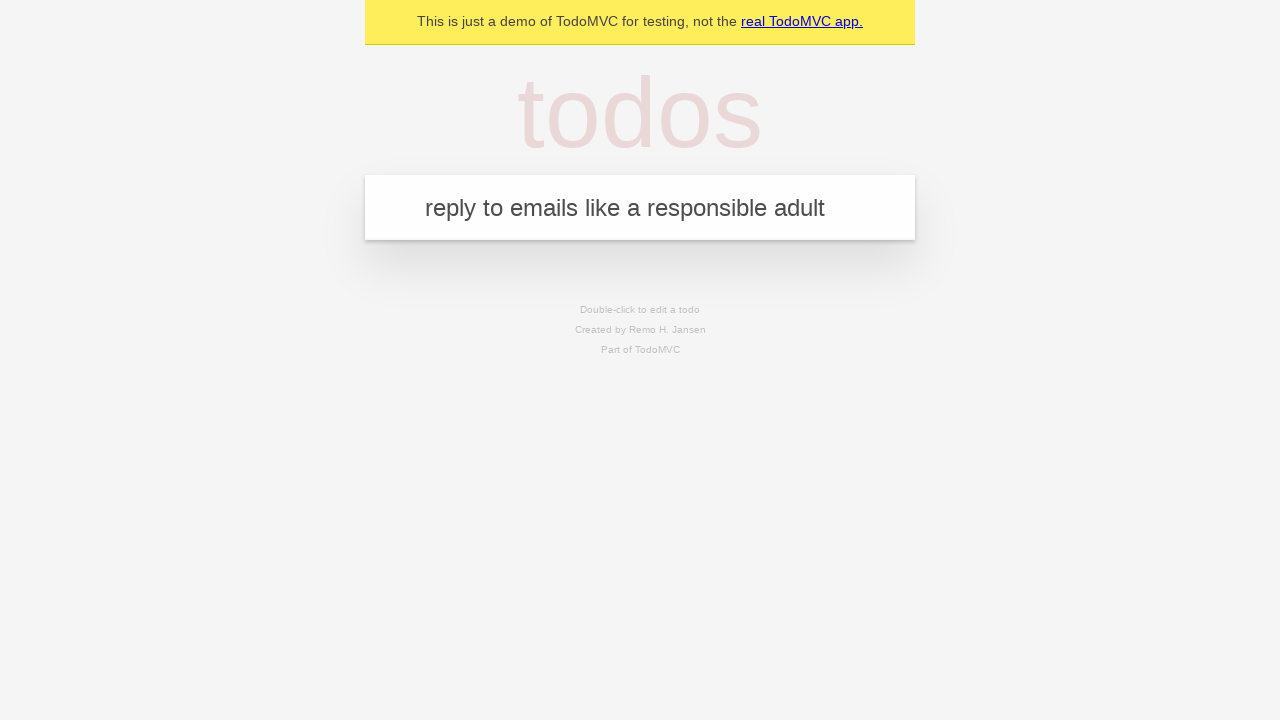

Pressed Enter to add first task on .new-todo
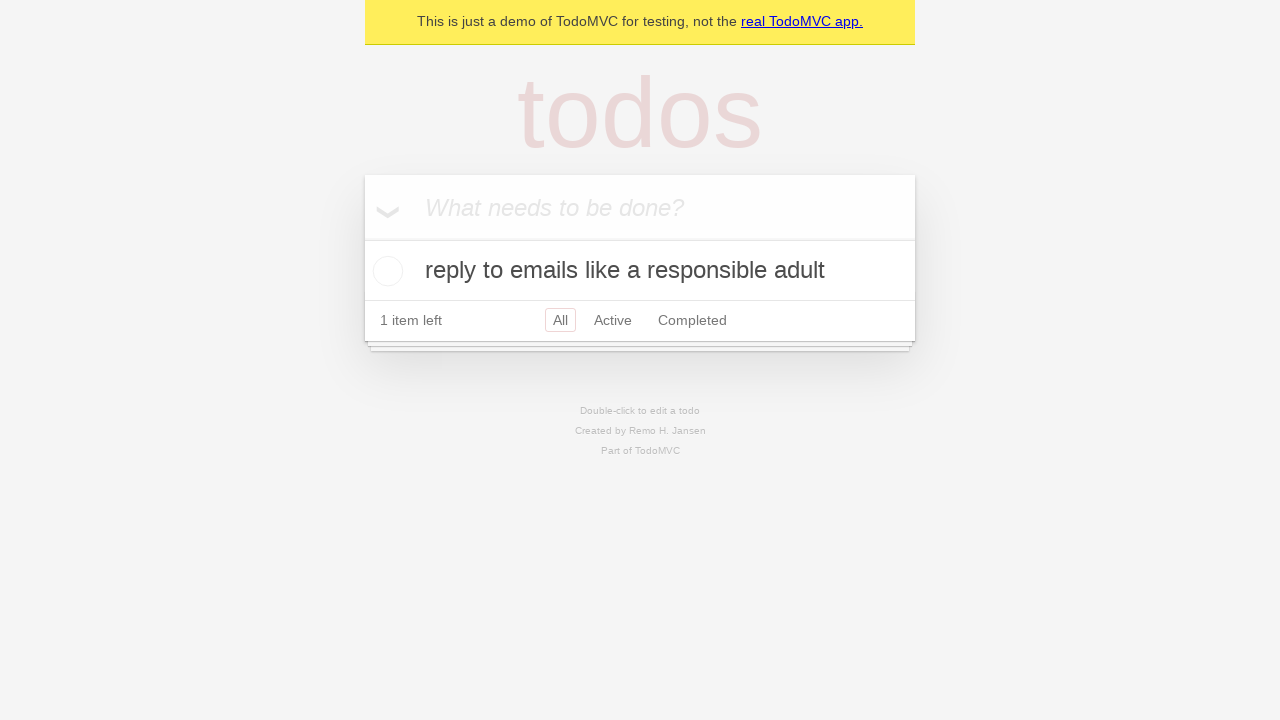

Filled new todo input with second task on .new-todo
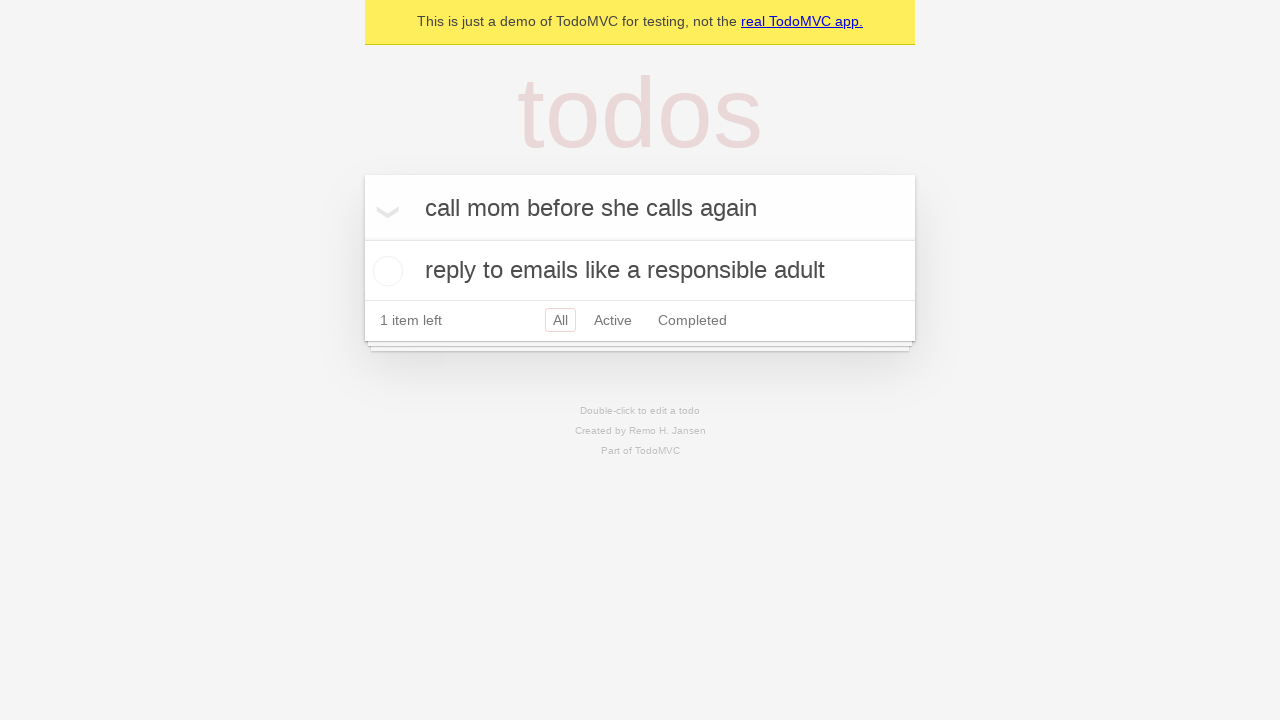

Pressed Enter to add second task on .new-todo
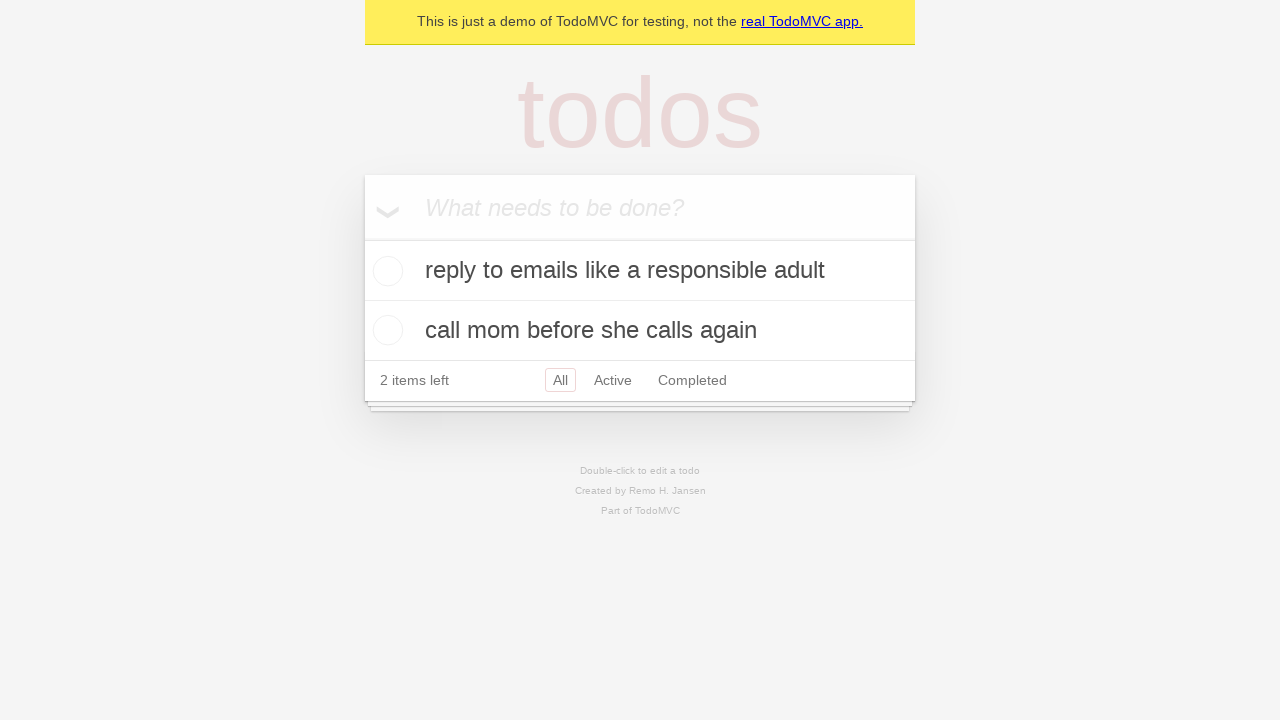

Filled new todo input with third task on .new-todo
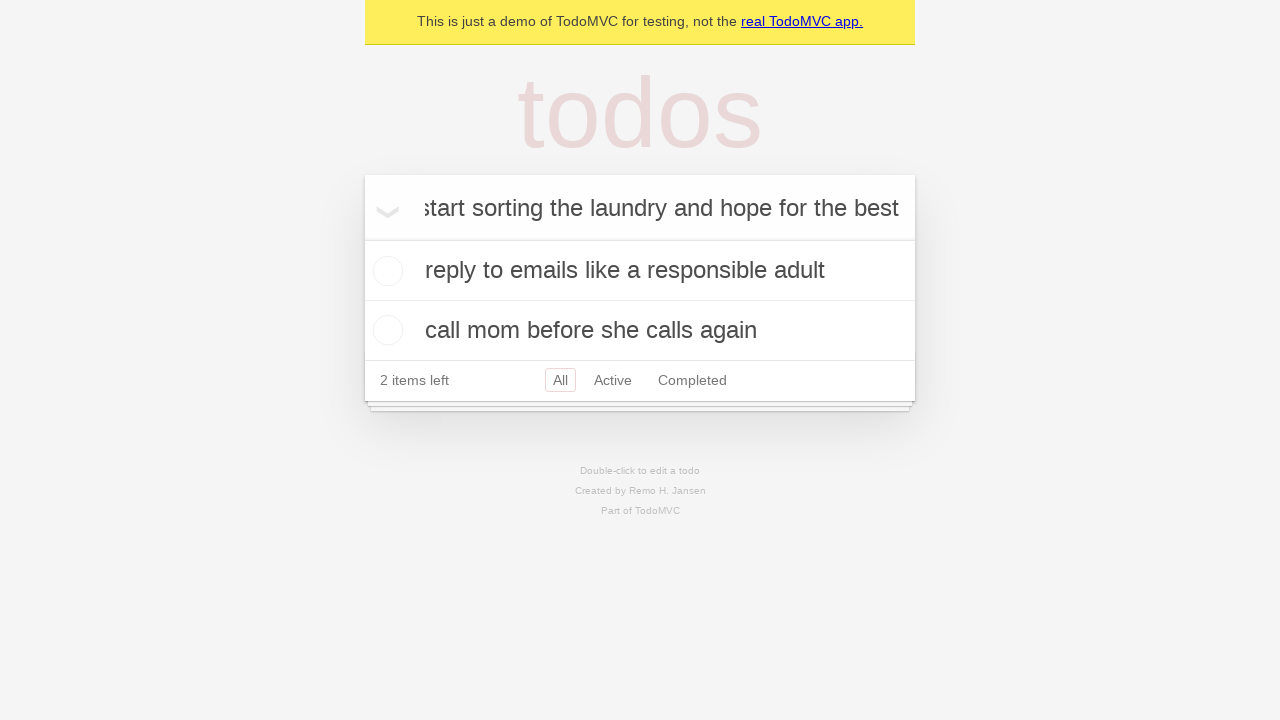

Pressed Enter to add third task on .new-todo
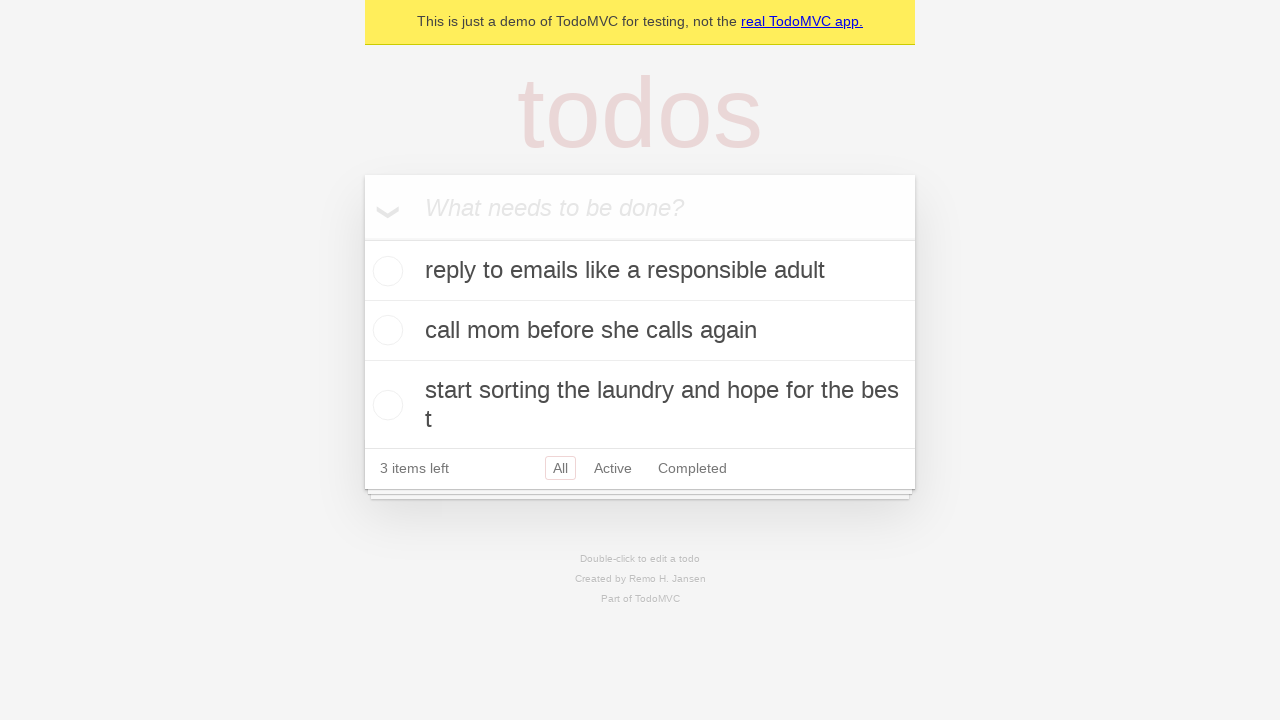

All three tasks loaded in todo list
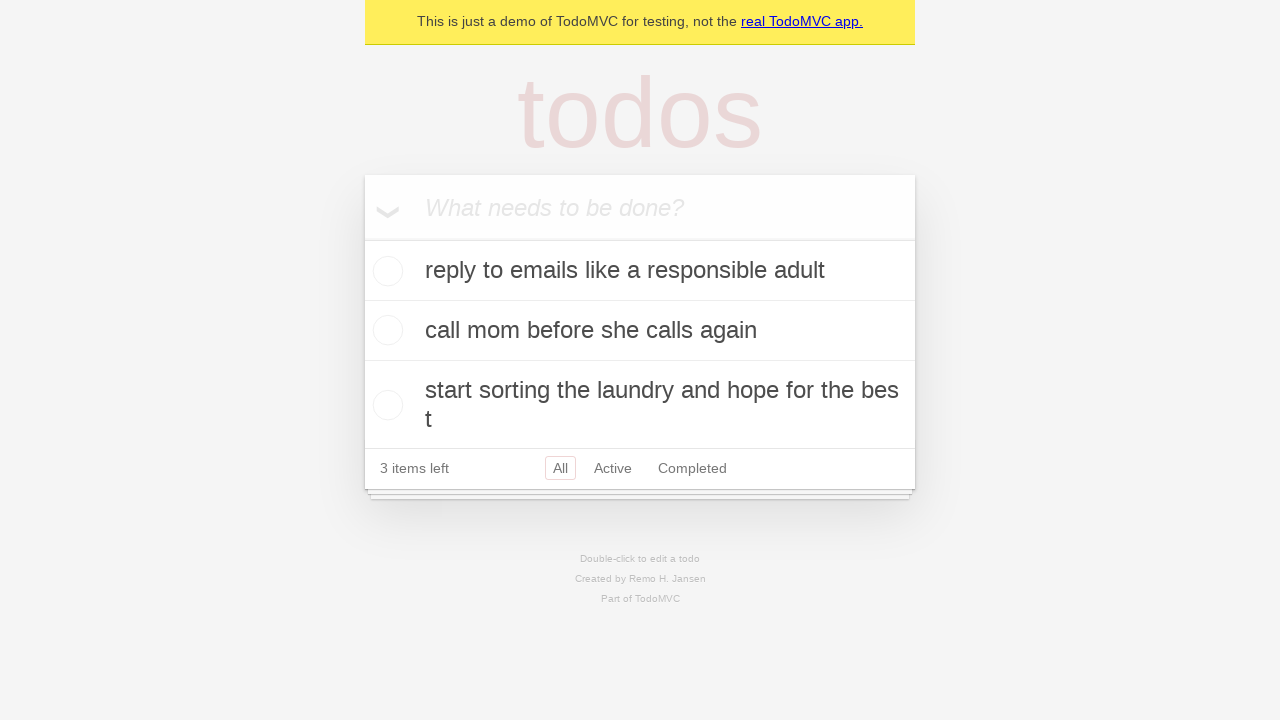

Clicked Active filter button at (613, 468) on a[href='#/active']
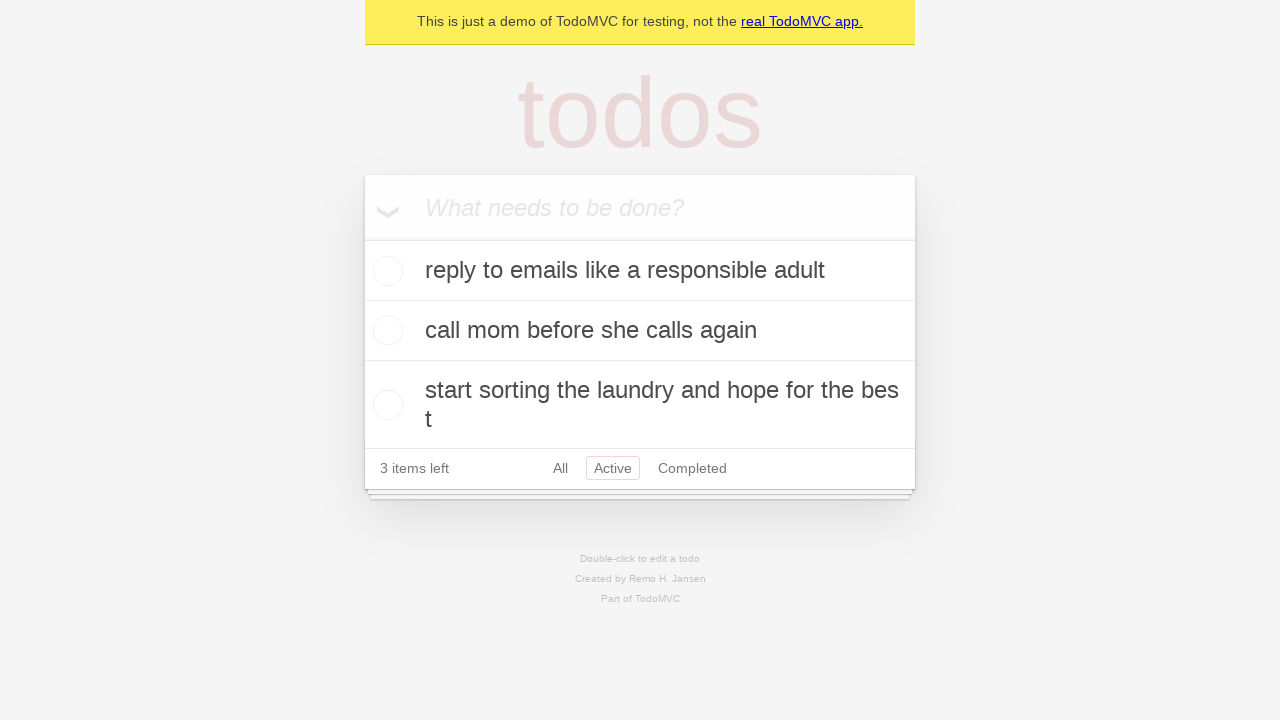

Waited for Active filter view to render
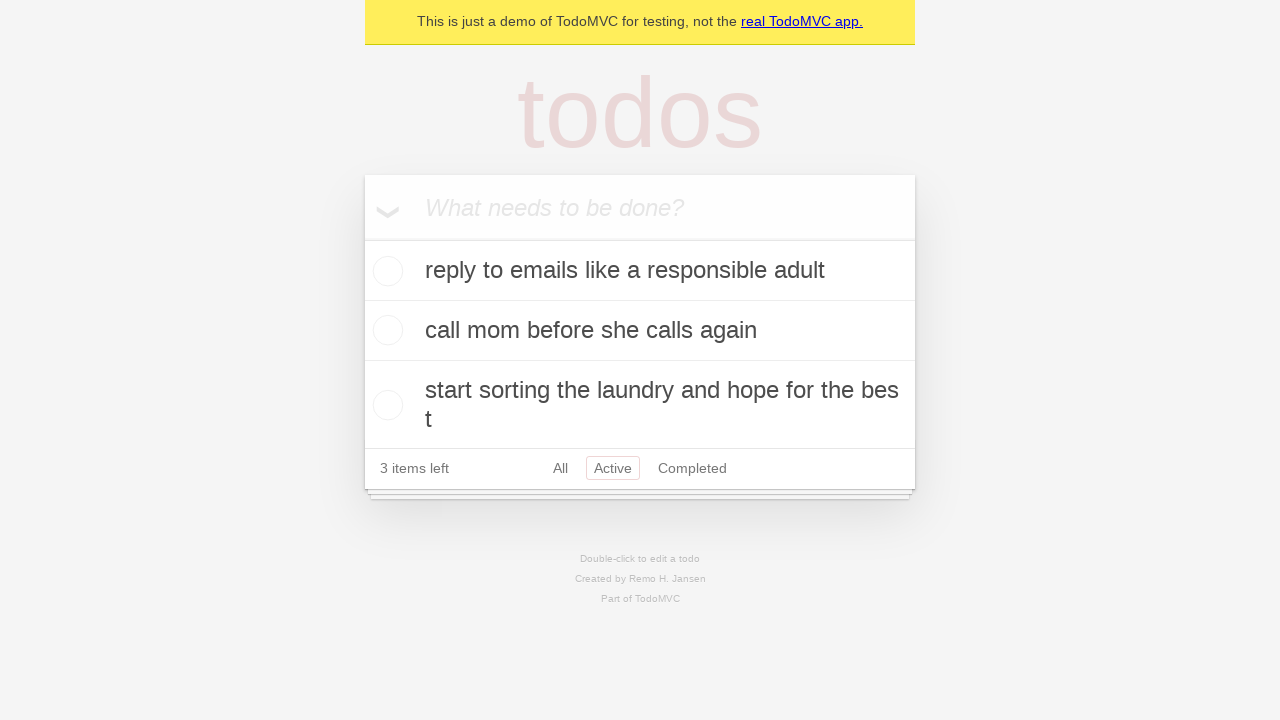

Clicked Completed filter button at (692, 468) on a[href='#/completed']
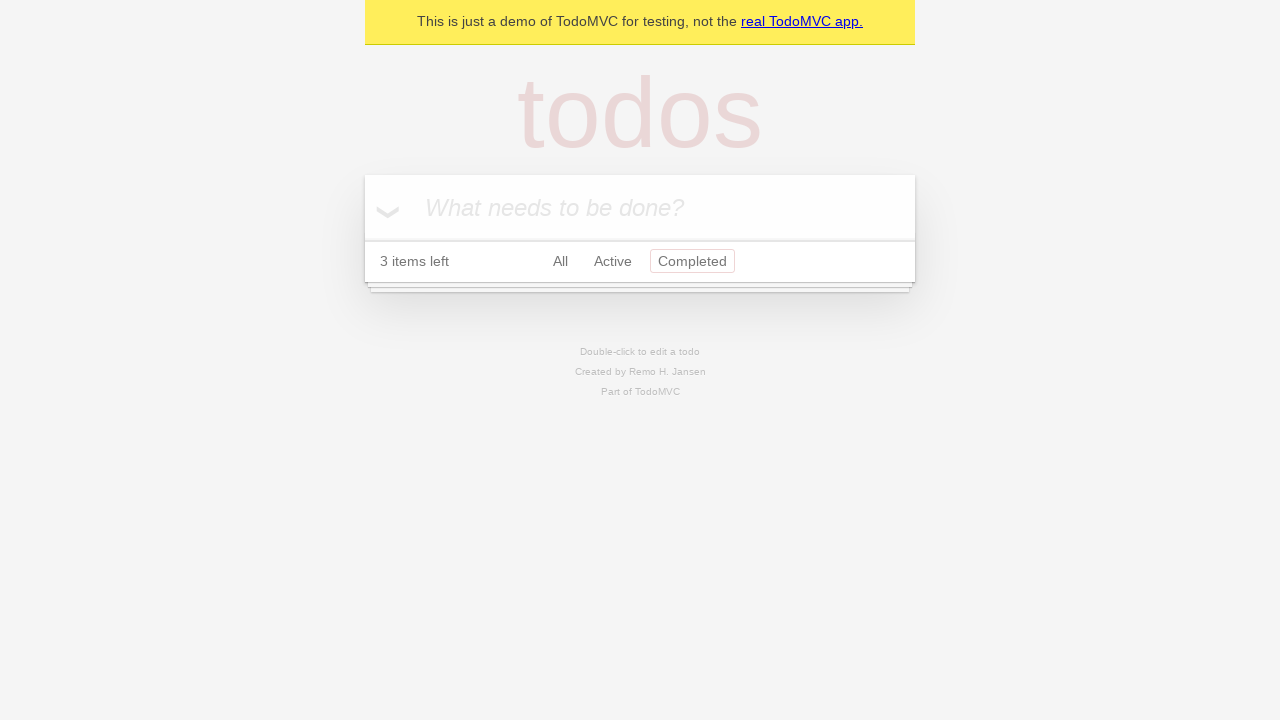

Waited for Completed filter view to render
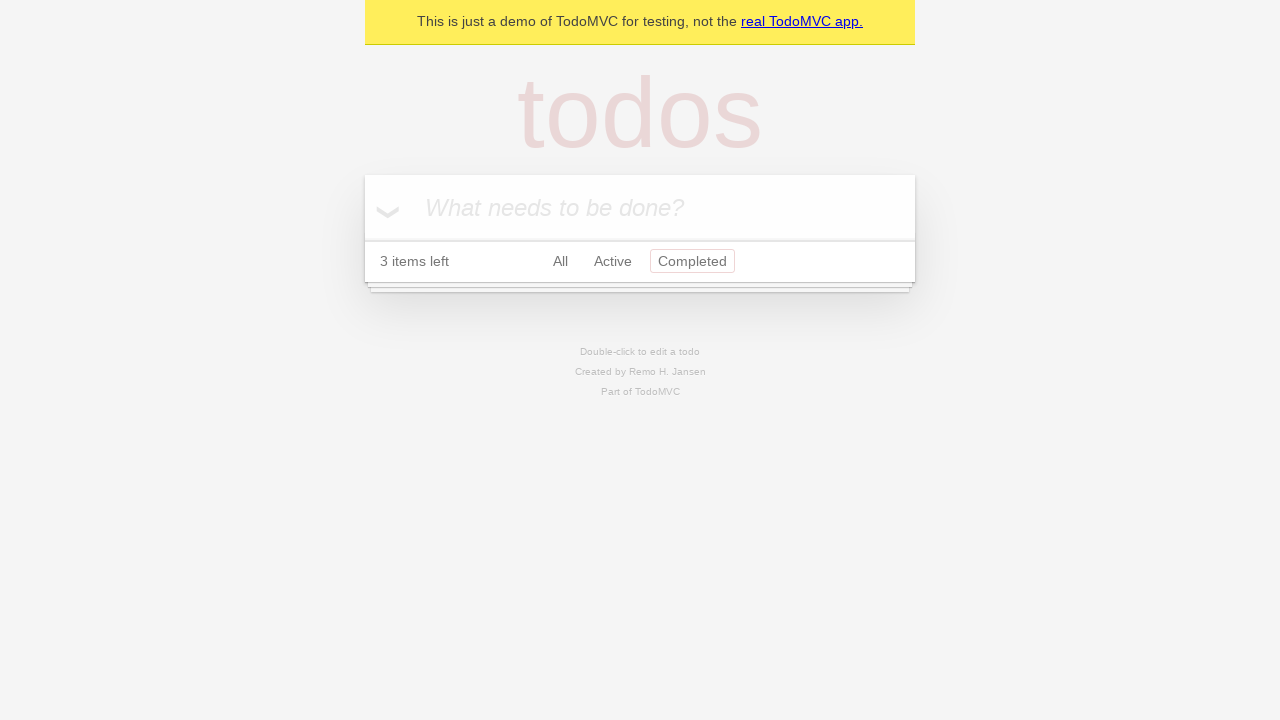

Clicked All filter button at (560, 261) on a[href='#/']
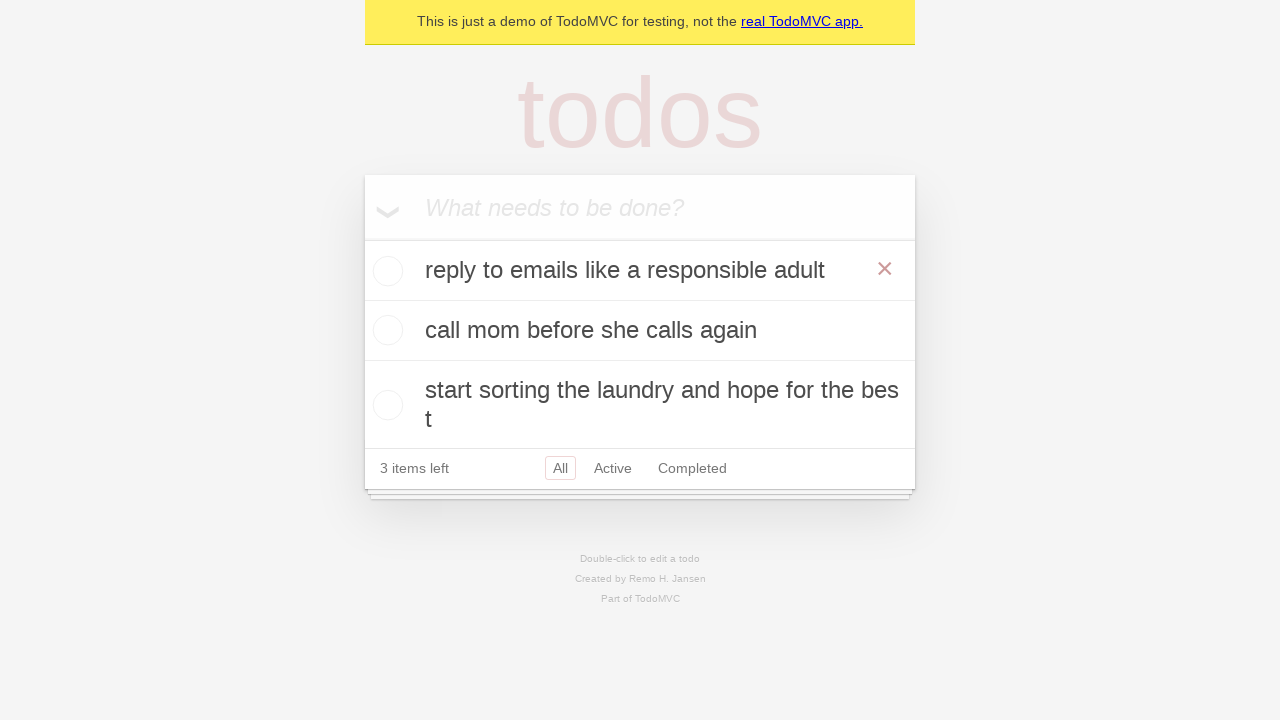

Waited for All filter view to render
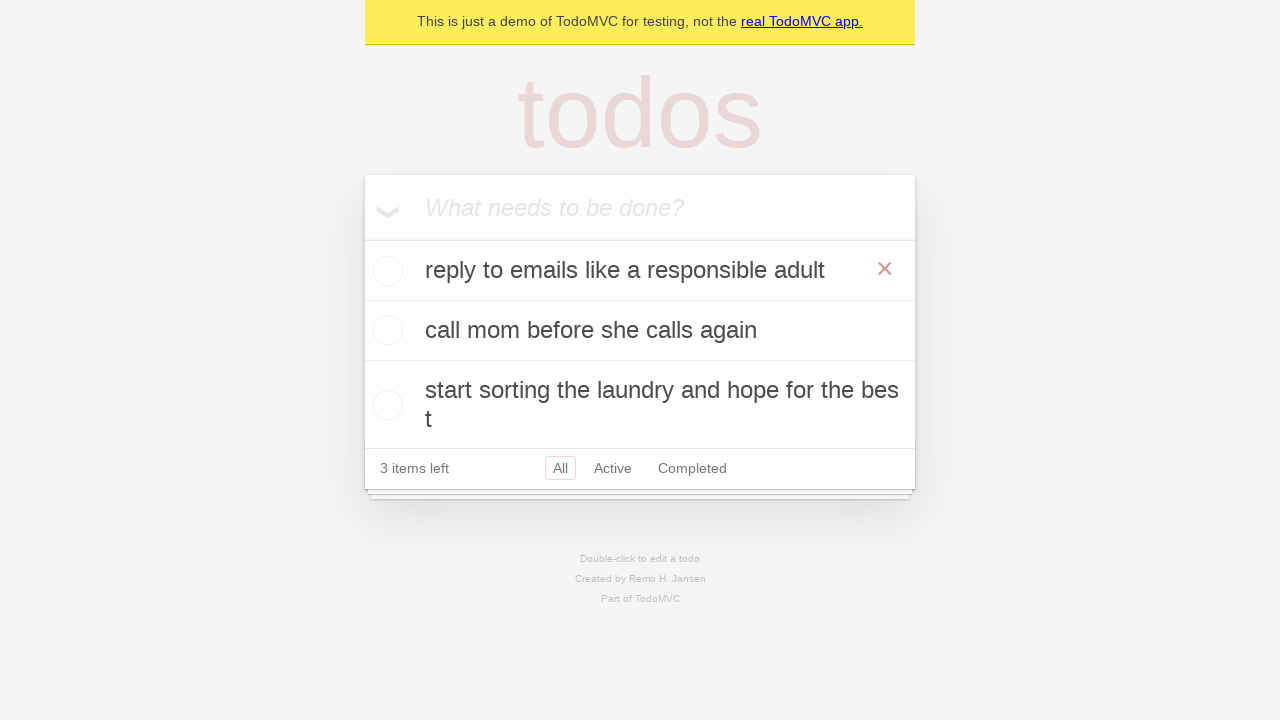

Clicked checkbox to complete first task at (385, 271) on .todo-list li:nth-child(1) .toggle
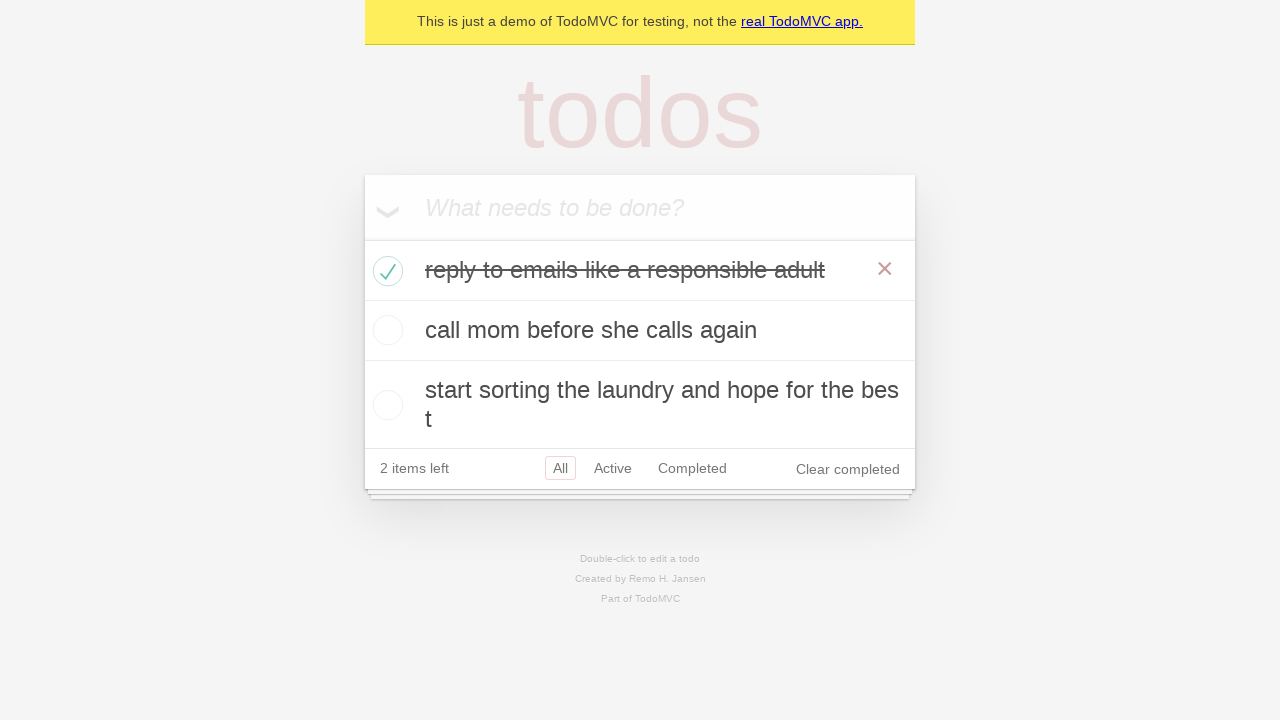

Clicked Active filter button after completing first task at (613, 468) on a[href='#/active']
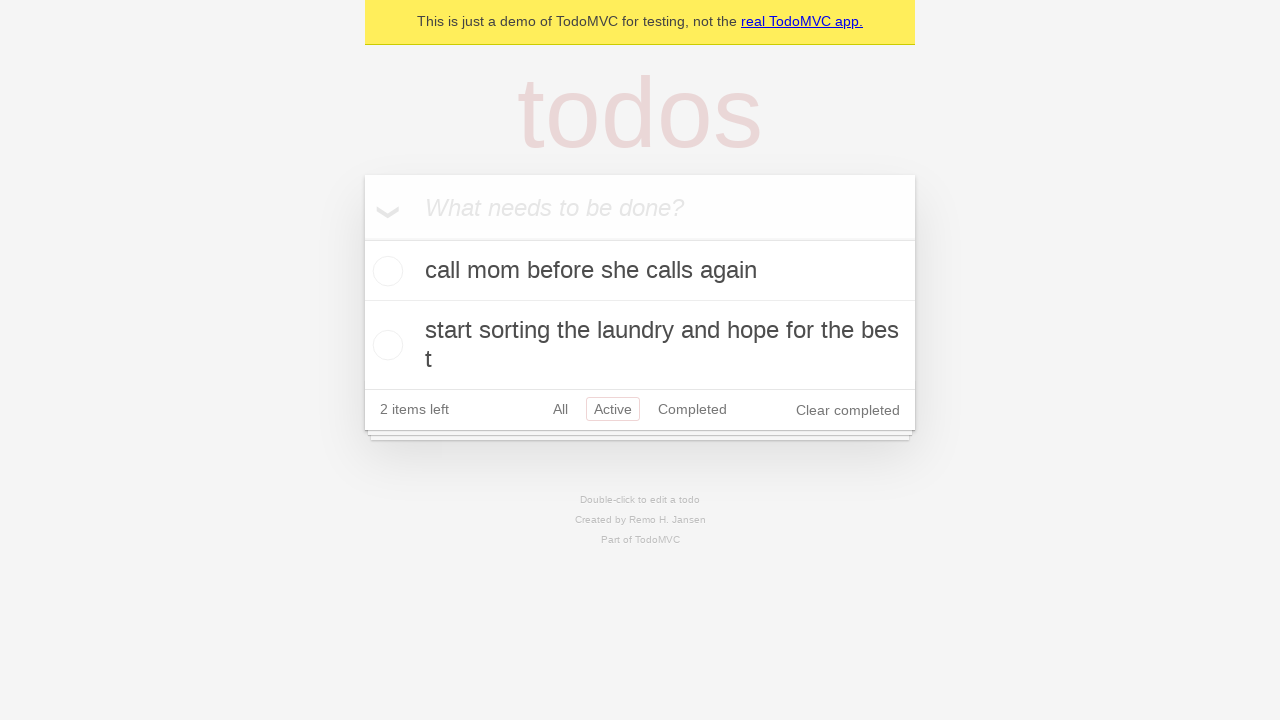

Waited for Active filter view to show remaining active tasks
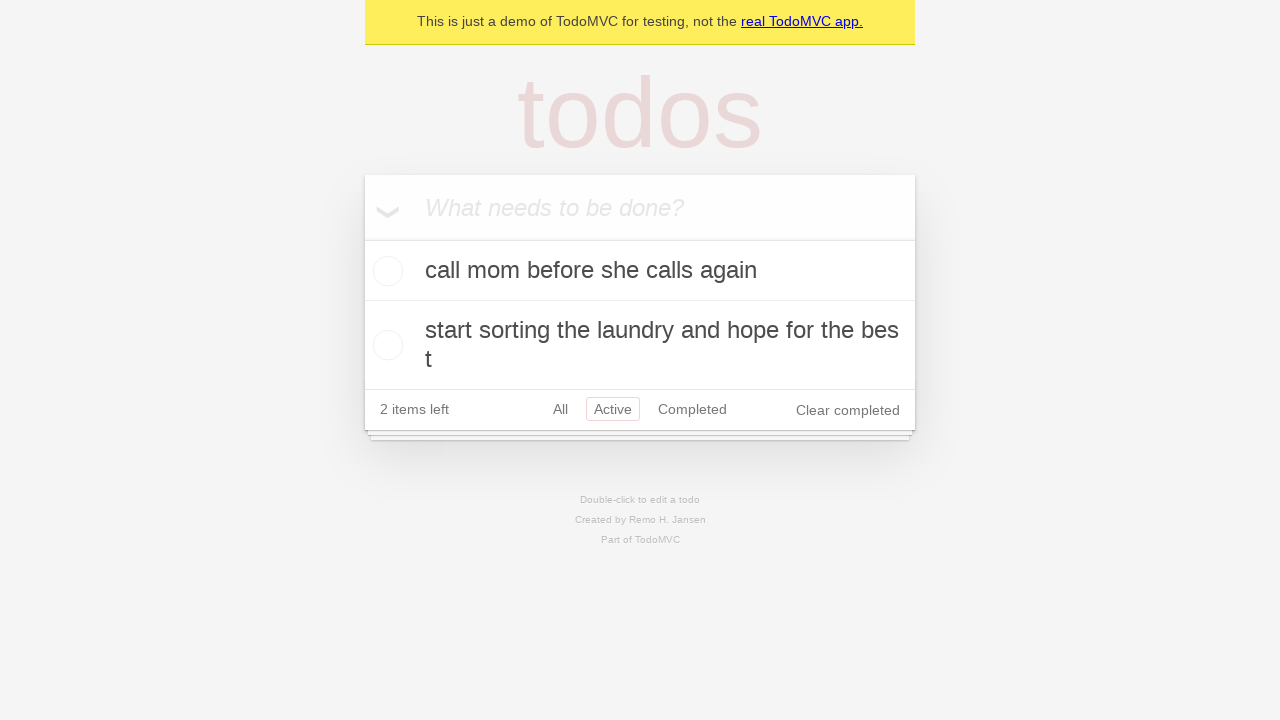

Clicked Completed filter button to view completed task at (692, 409) on a[href='#/completed']
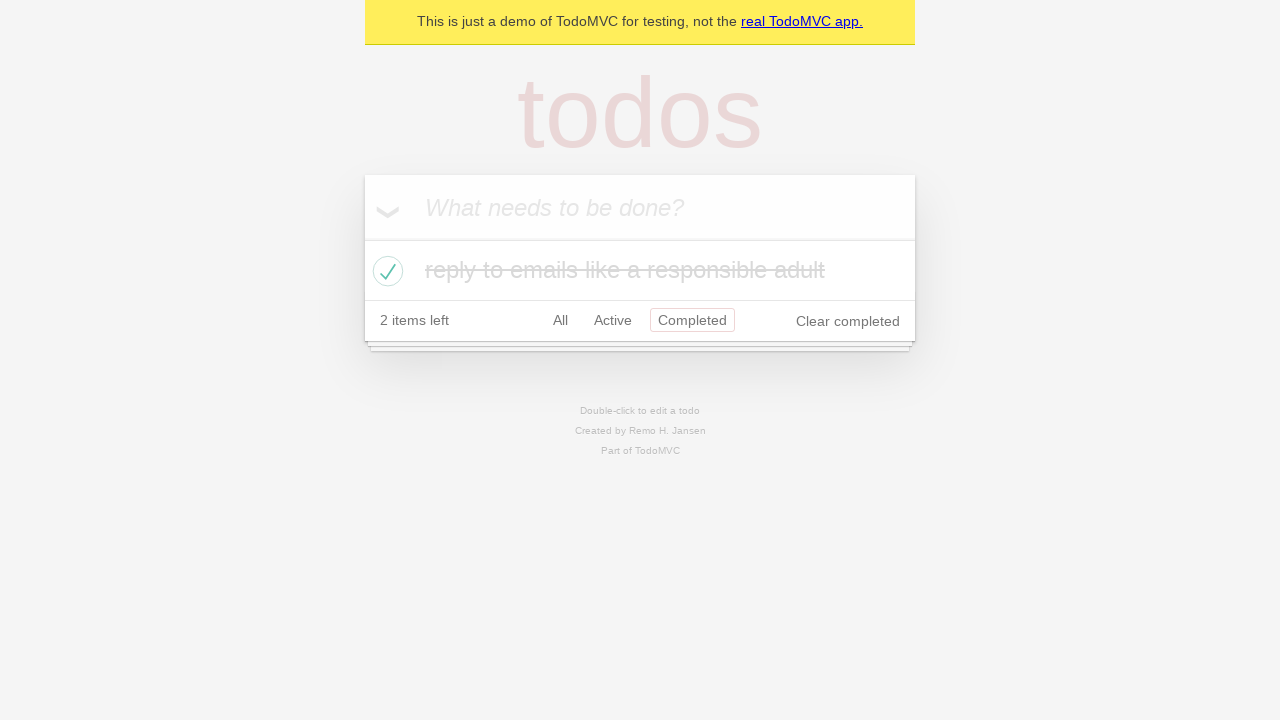

Waited for Completed filter view to show completed task
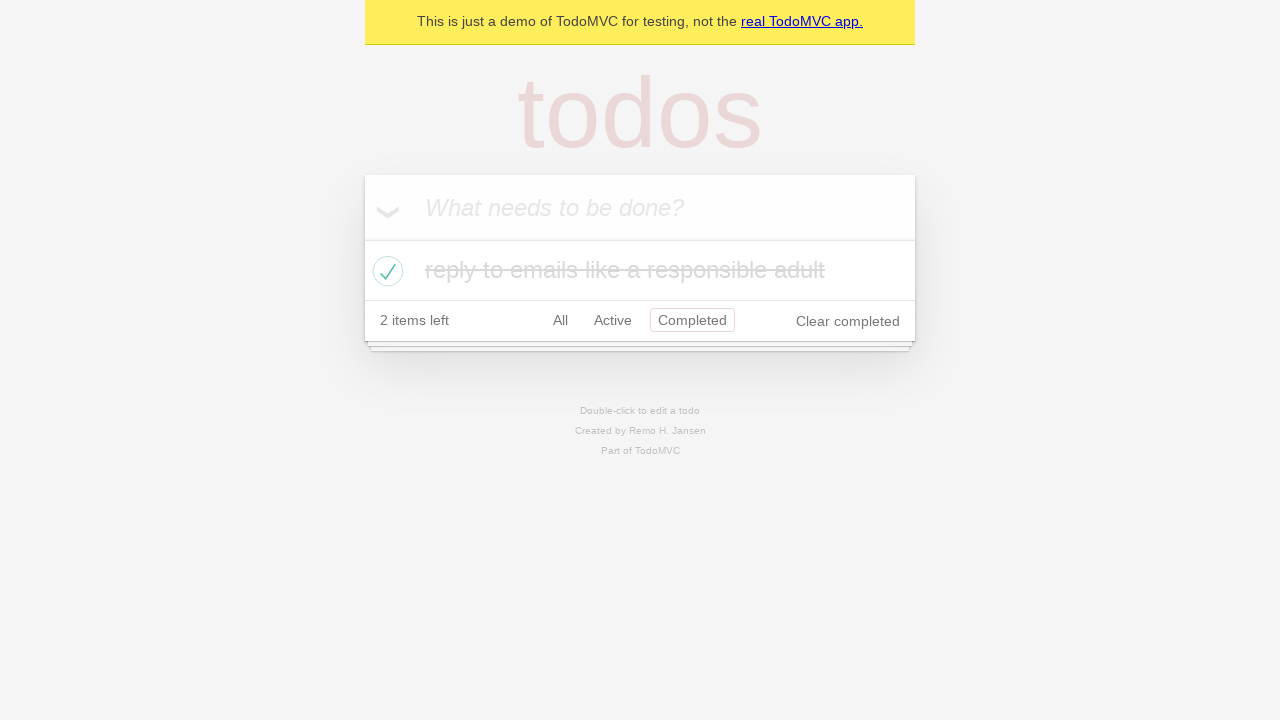

Clicked All filter button to view all tasks at (560, 320) on a[href='#/']
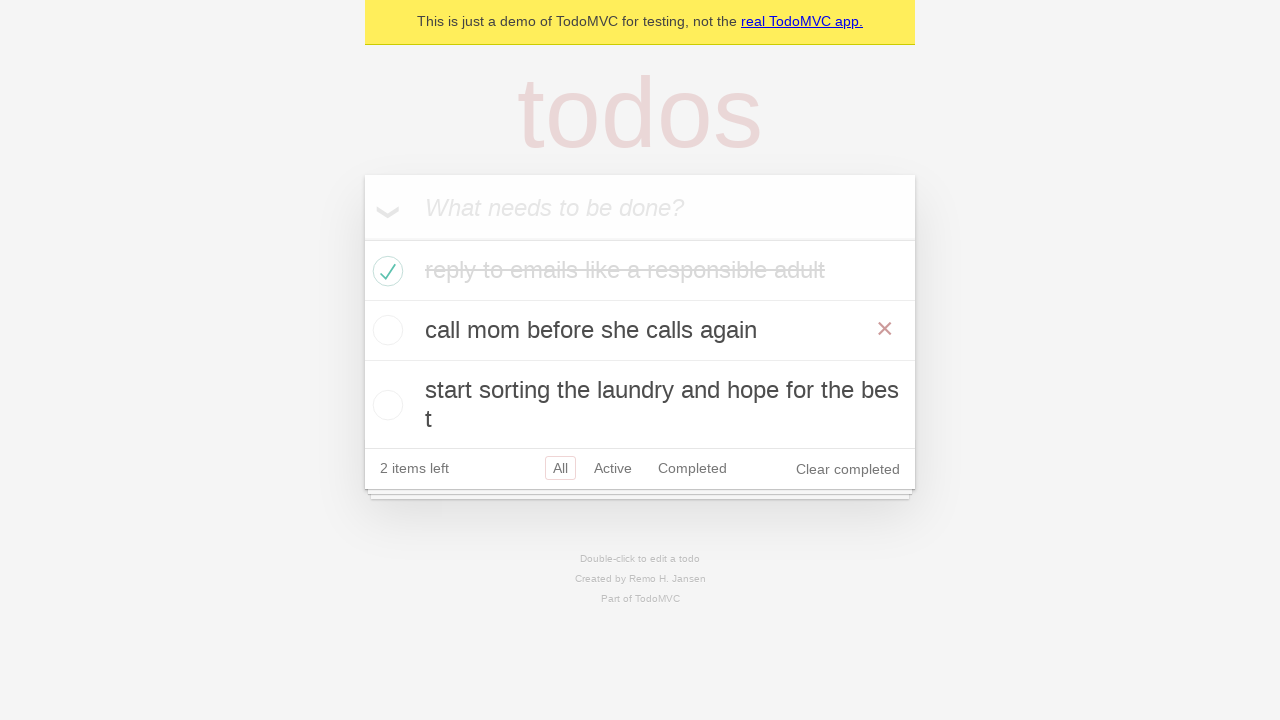

Waited for All filter view showing all three tasks
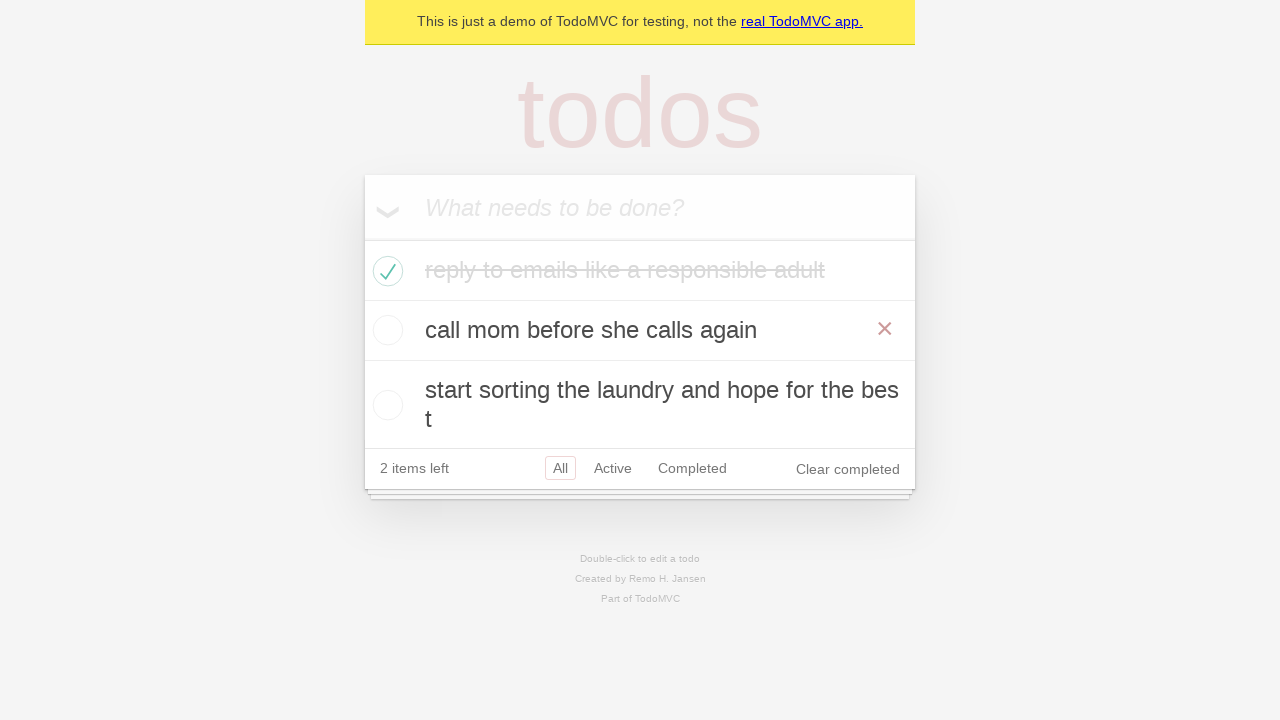

Hovered over second task to reveal delete button at (640, 331) on .todo-list li:nth-child(2)
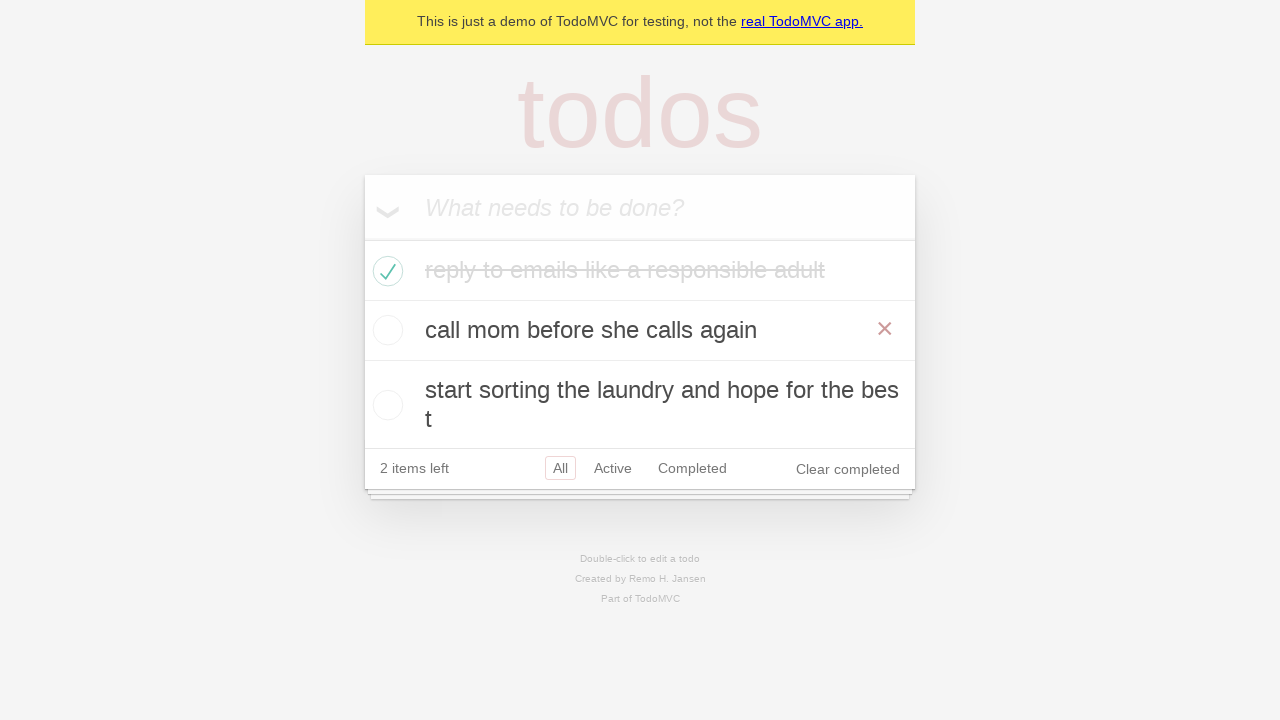

Clicked destroy button to delete second task at (885, 329) on .todo-list li:nth-child(2) .destroy
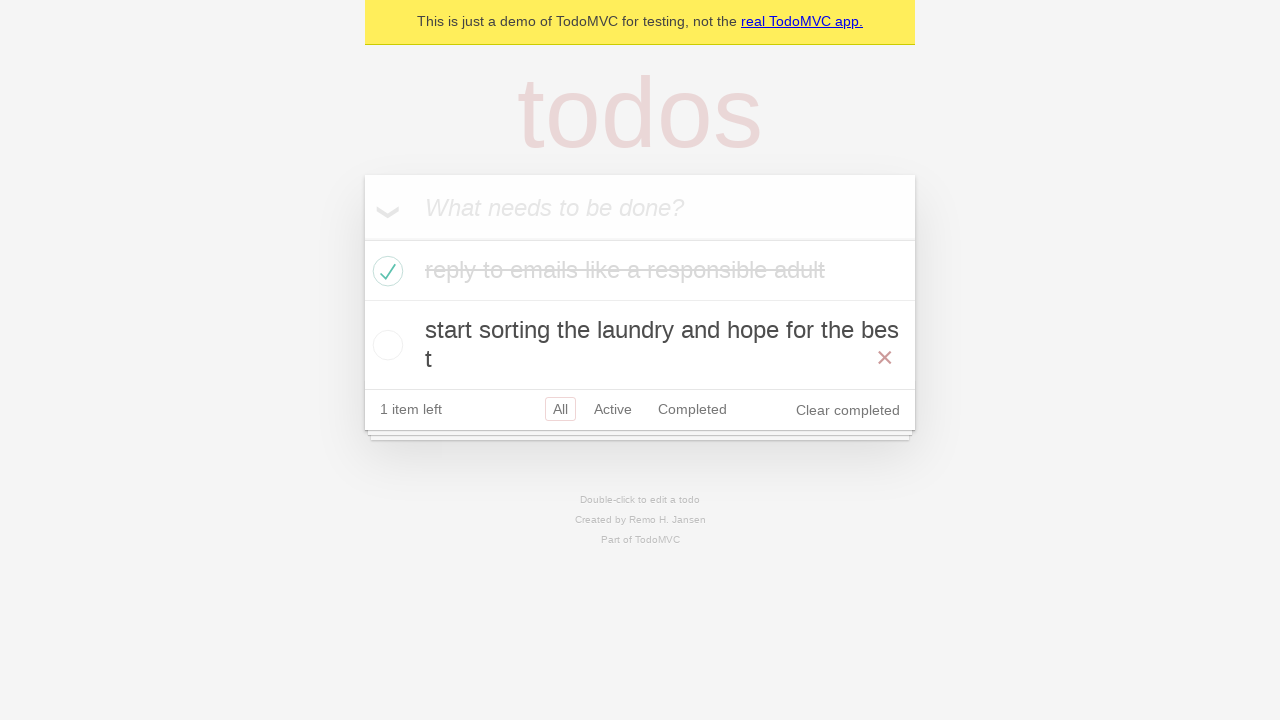

Clicked Active filter button after deleting second task at (613, 409) on a[href='#/active']
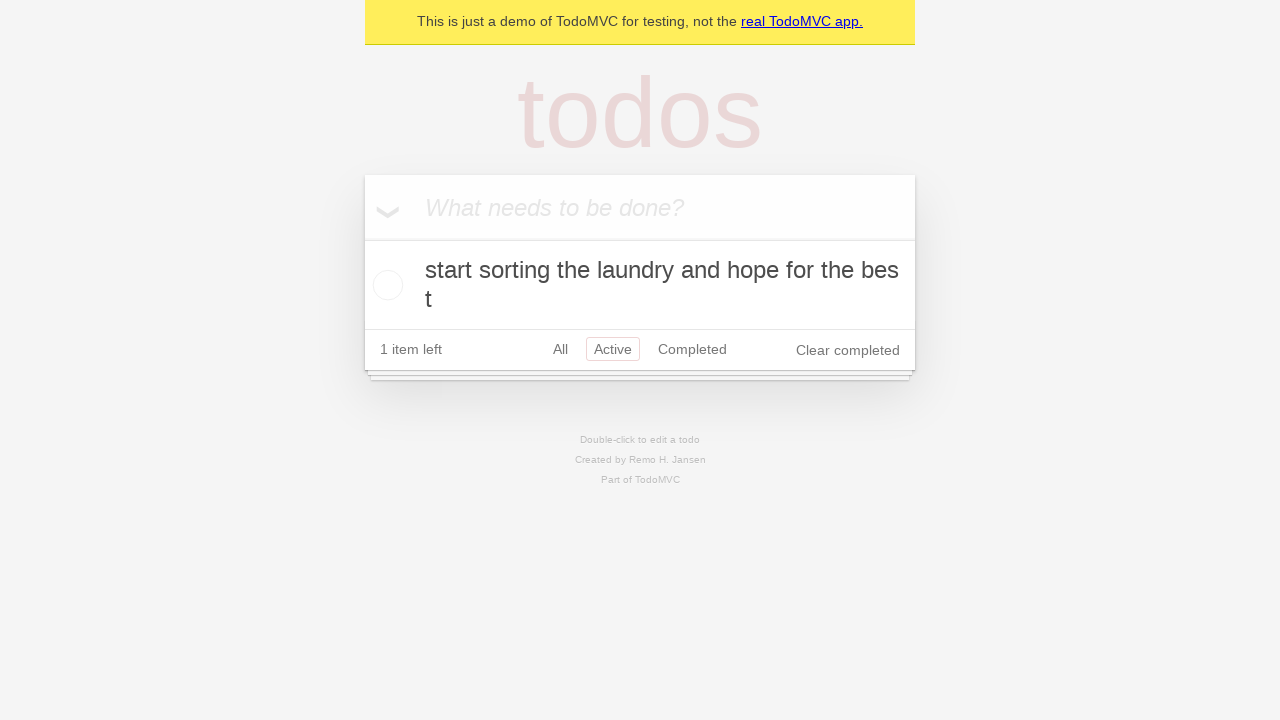

Waited for Active filter view showing remaining active task
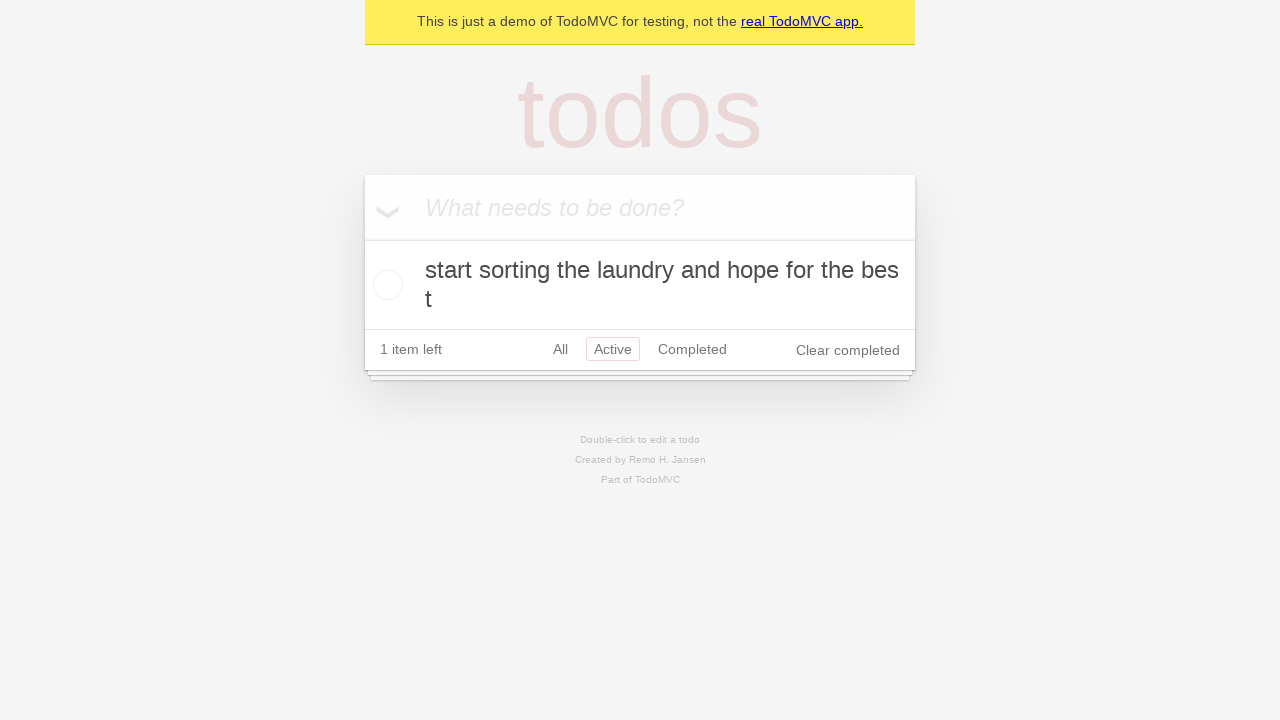

Clicked Completed filter button to view completed tasks at (692, 349) on a[href='#/completed']
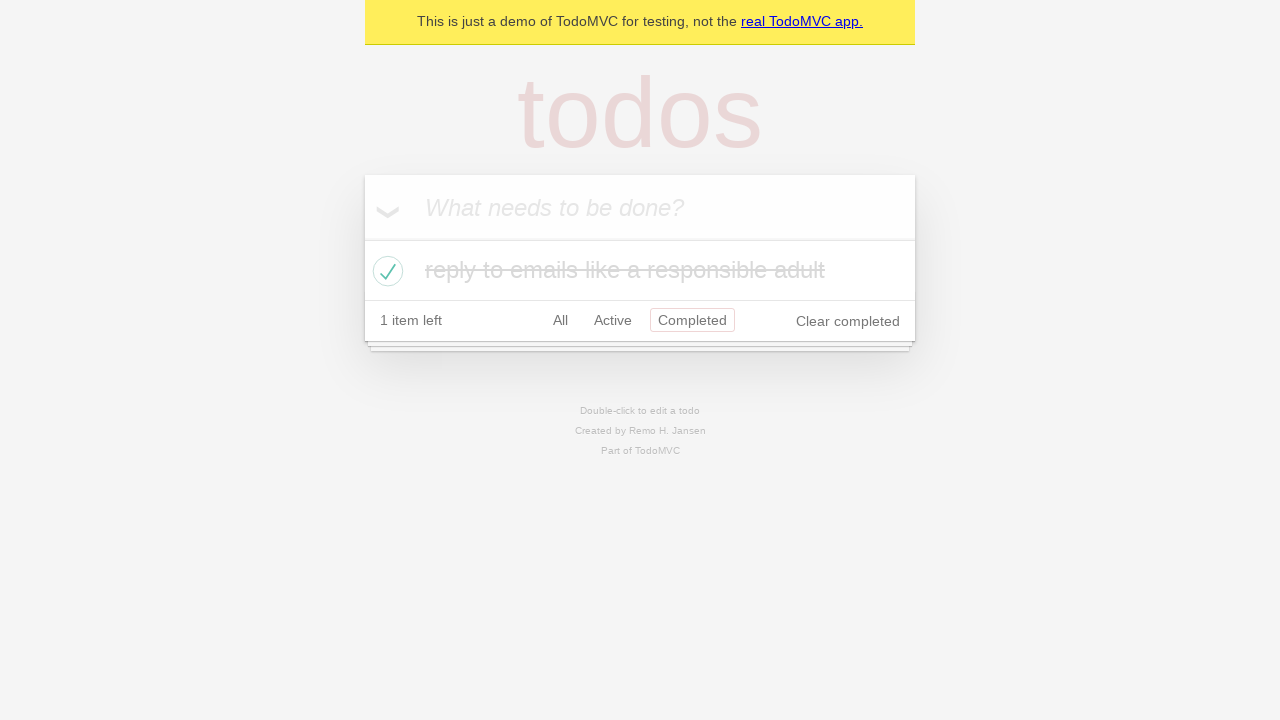

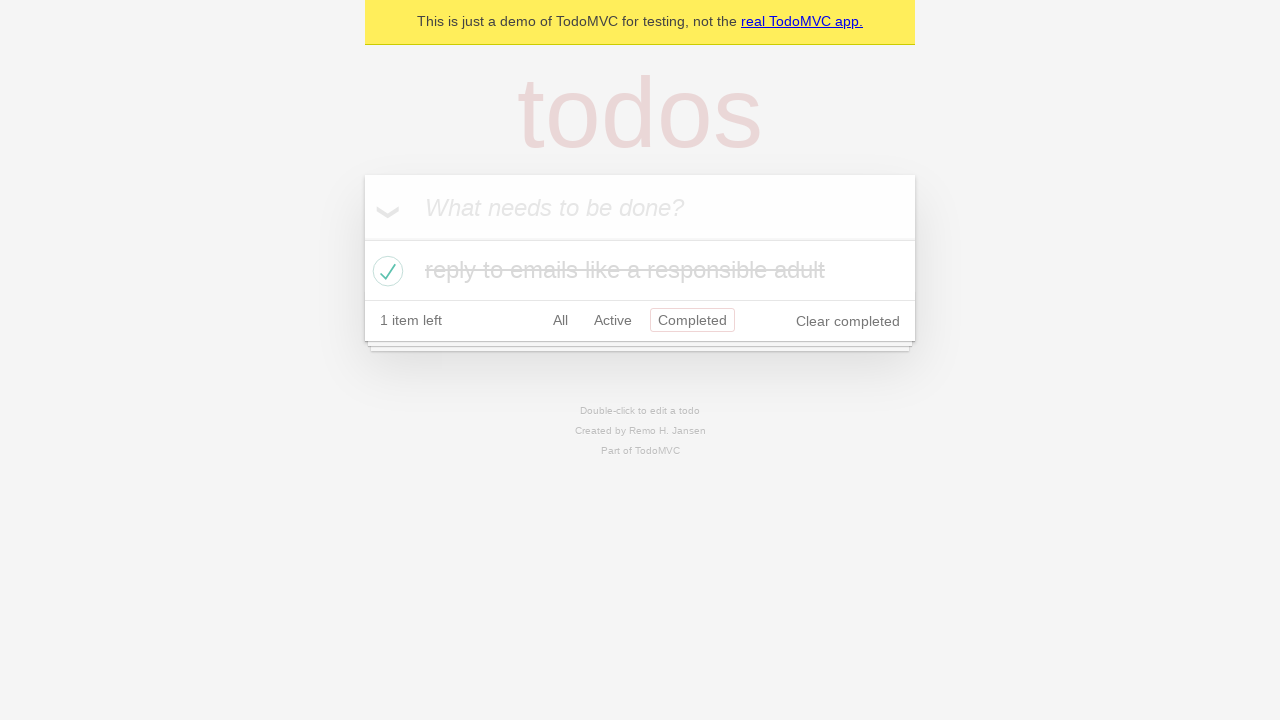